Navigates to Hepsiburada homepage and verifies that anchor/link elements are present on the page

Starting URL: https://www.hepsiburada.com/

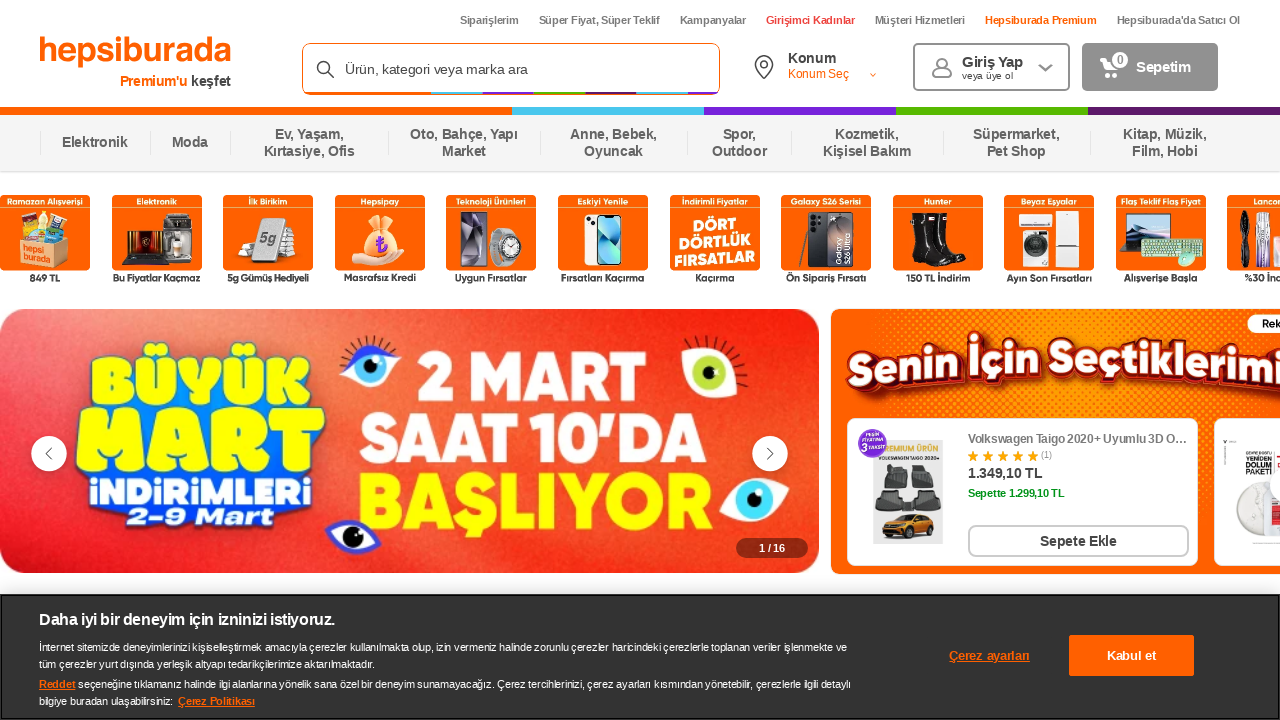

Navigated to Hepsiburada homepage
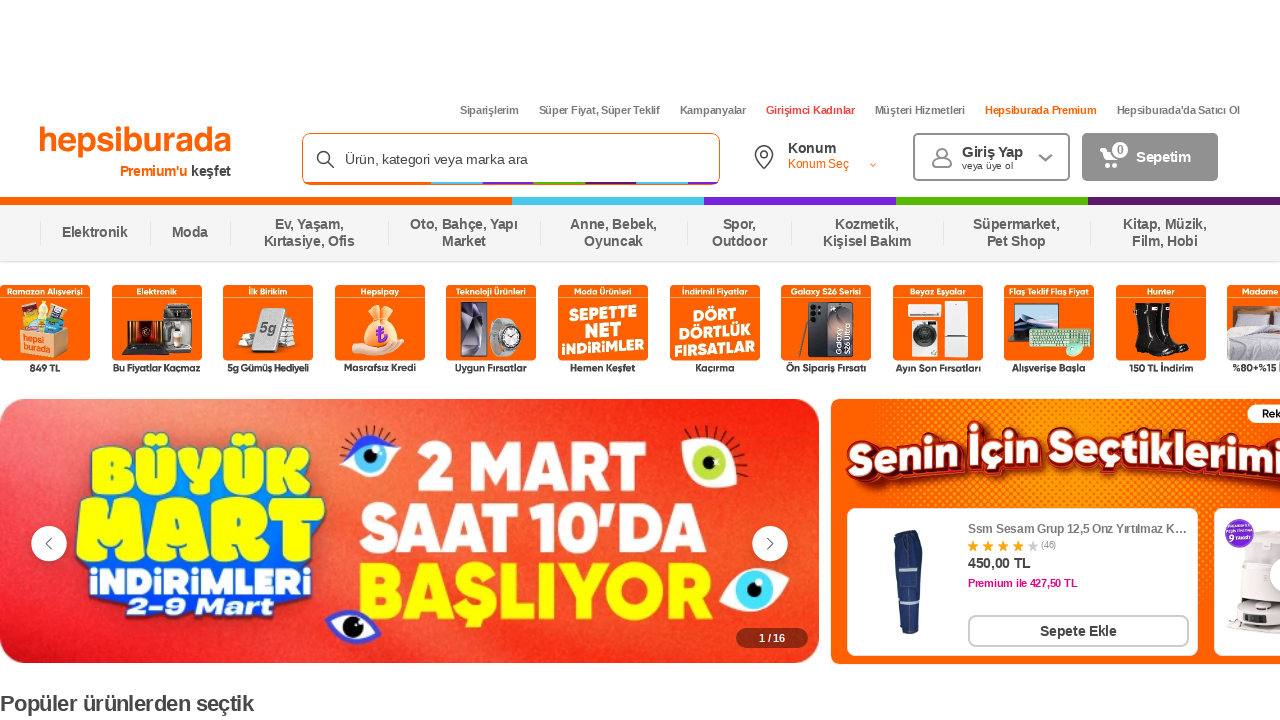

Waited for anchor elements to be present on the page
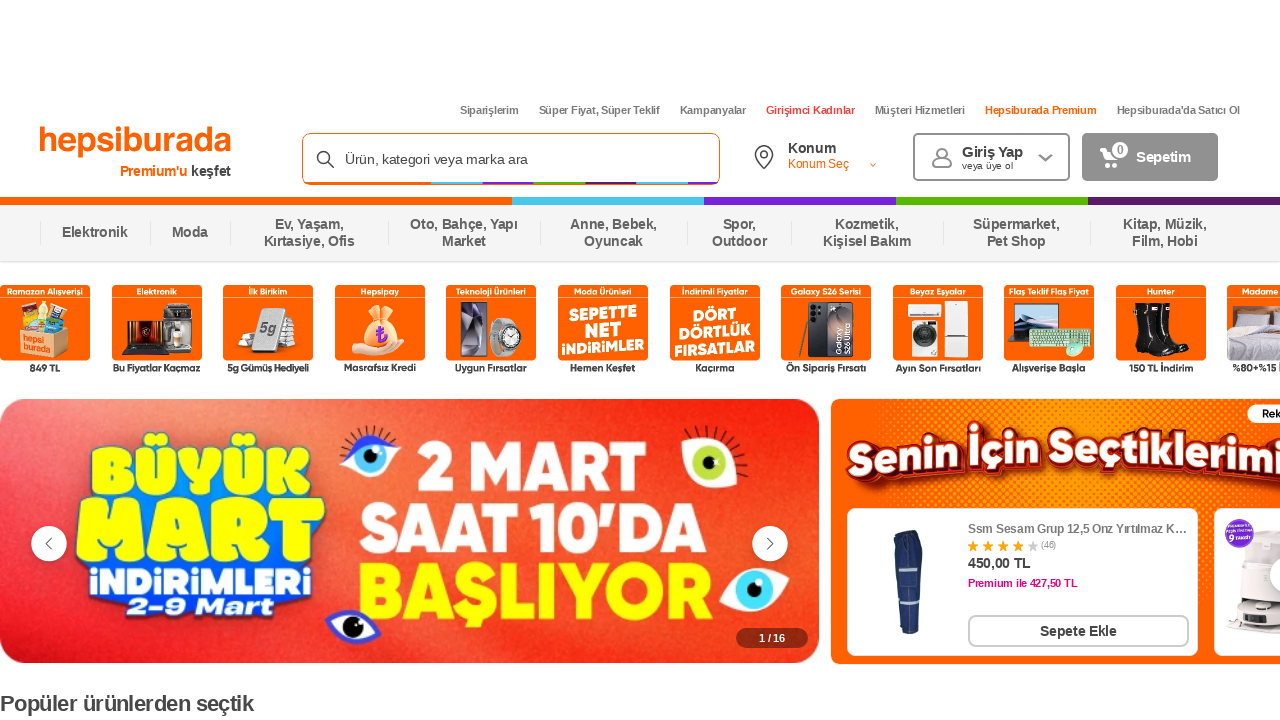

Located all anchor/link elements on the page
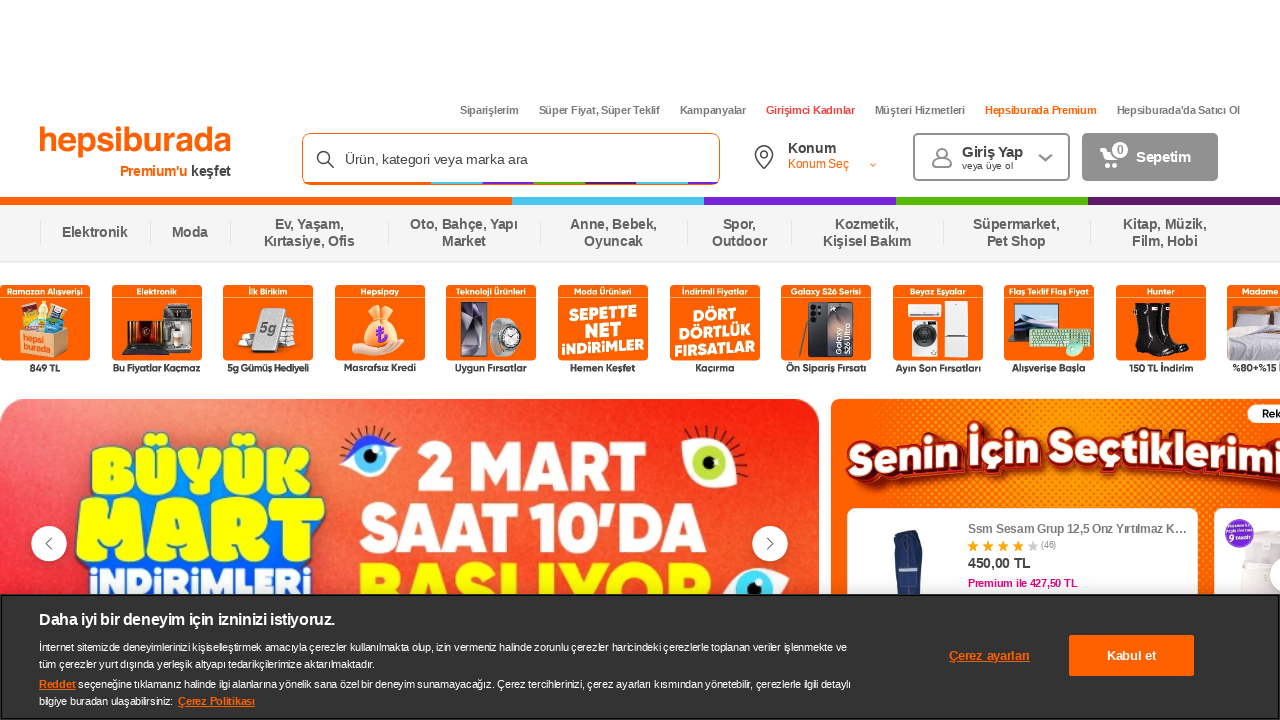

Verified that 382 anchor elements are present on the page
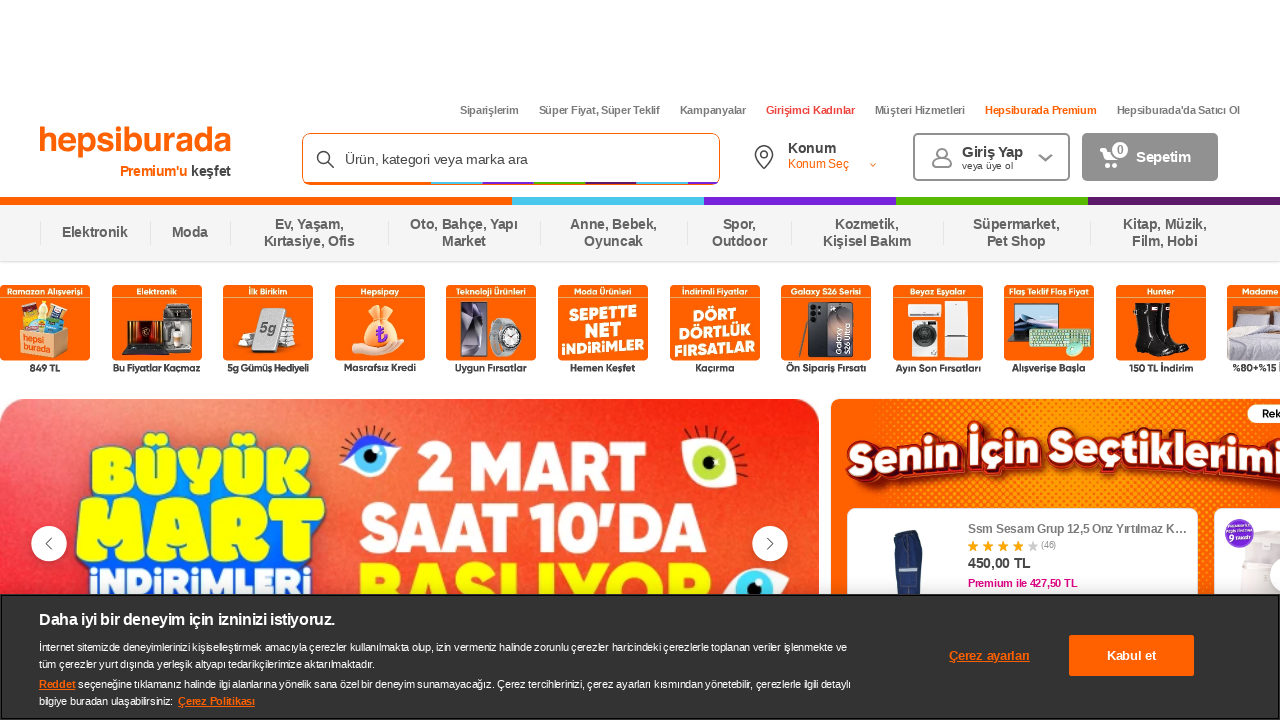

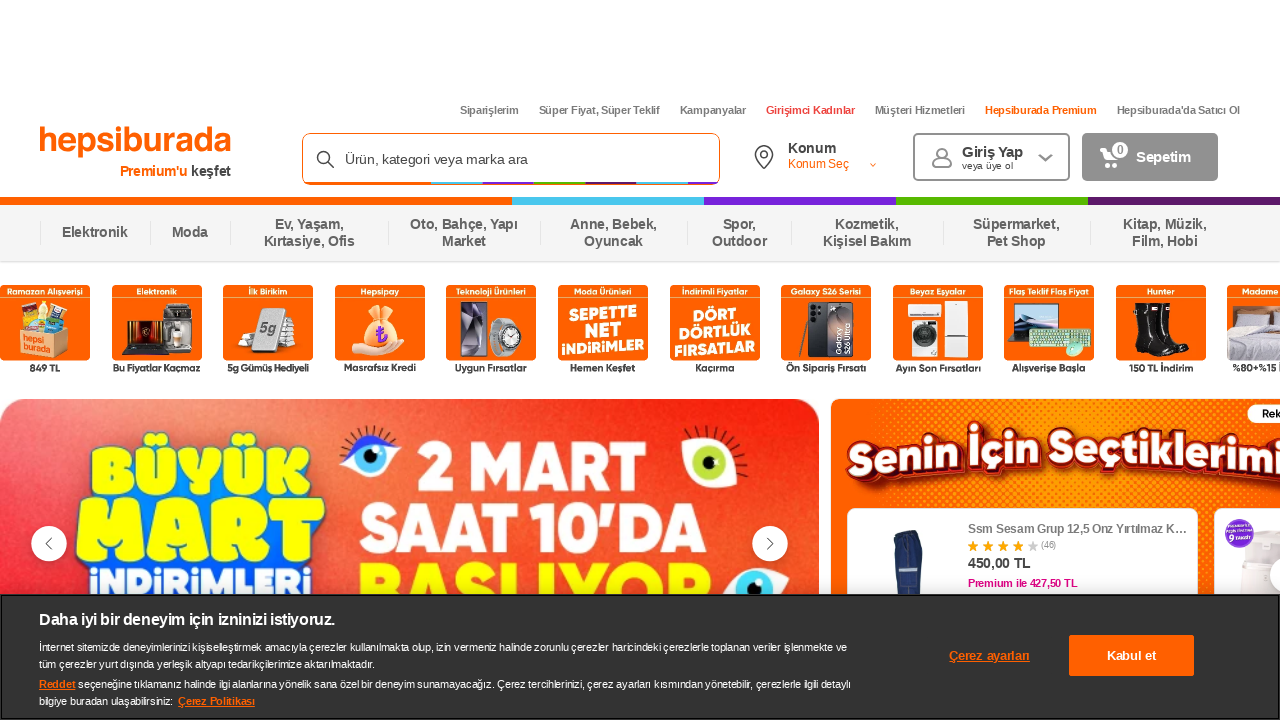